Tests radio button selection functionality by clicking a radio button and verifying it becomes selected using the isSelected() method

Starting URL: https://rahulshettyacademy.com/AutomationPractice/

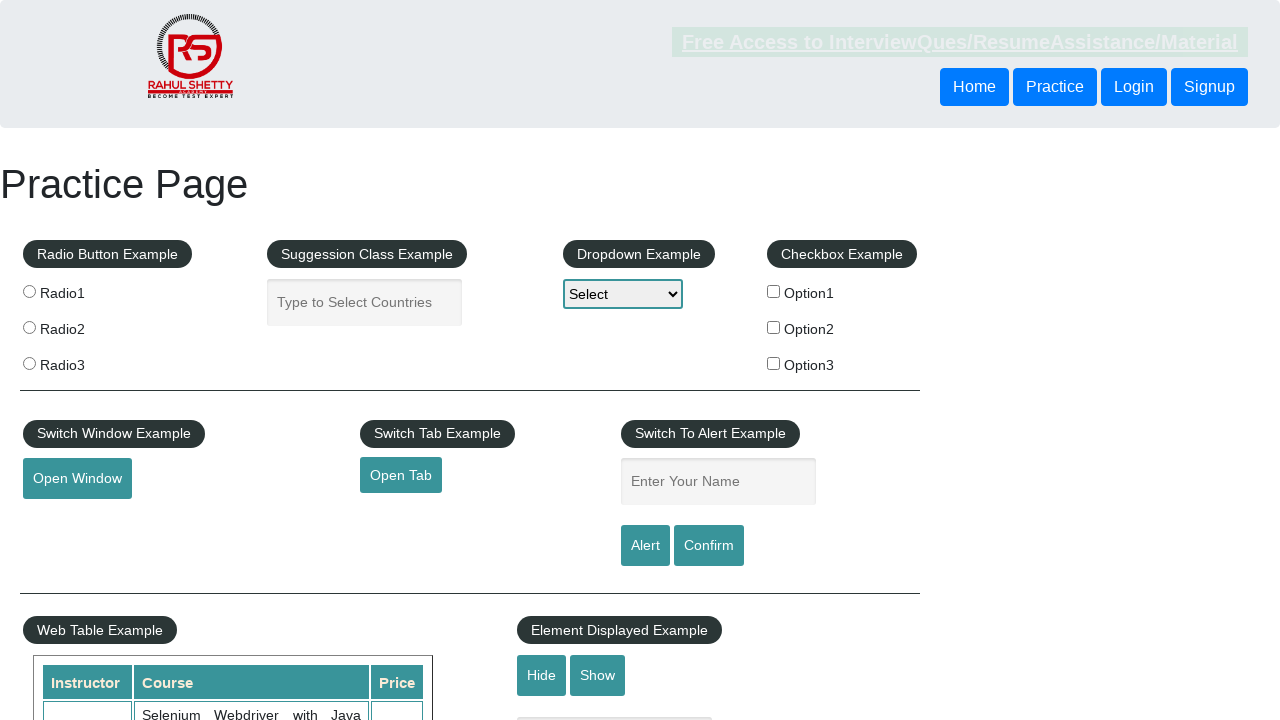

Clicked the first radio button (radio1) at (29, 291) on input[value='radio1']
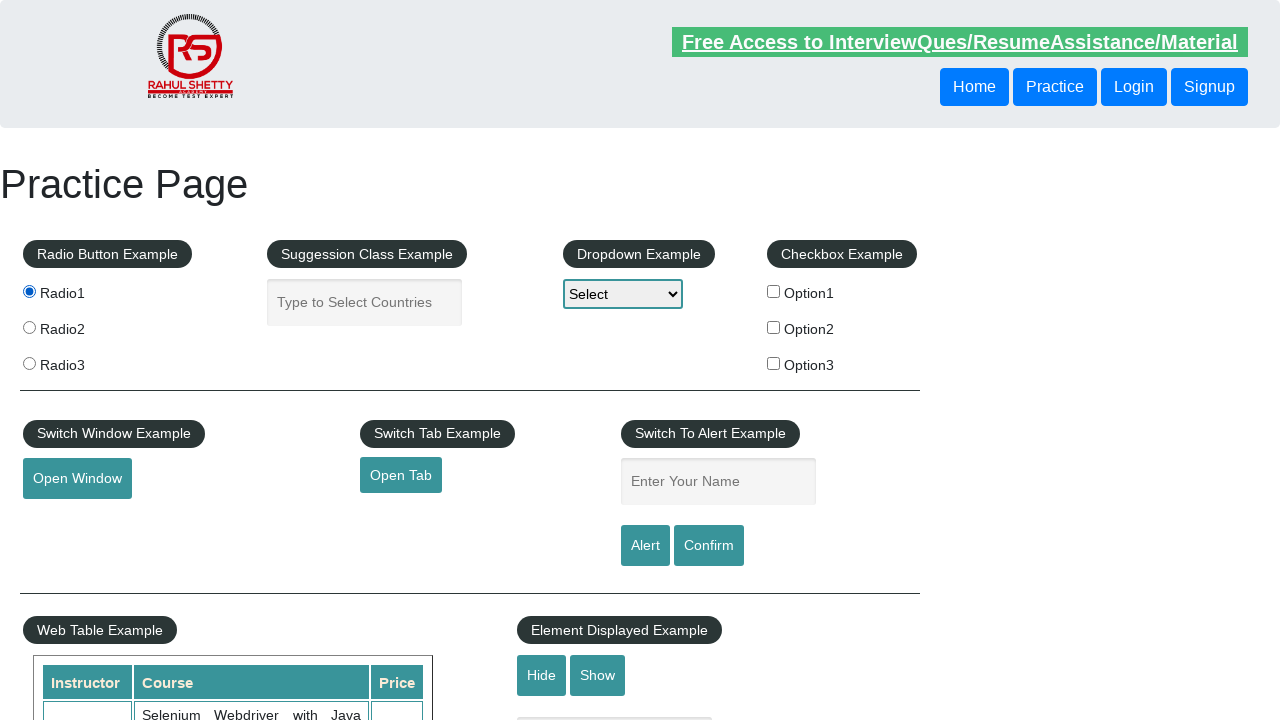

Located the radio button element
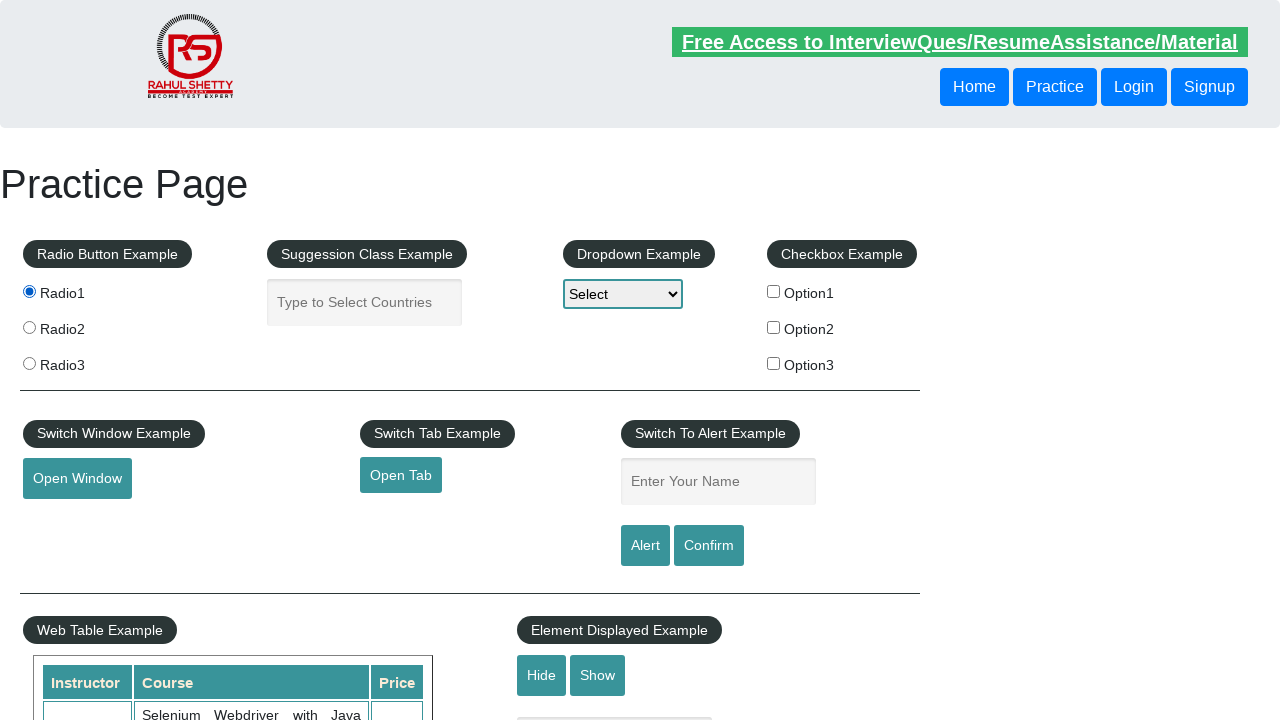

Verified radio button selection status: True
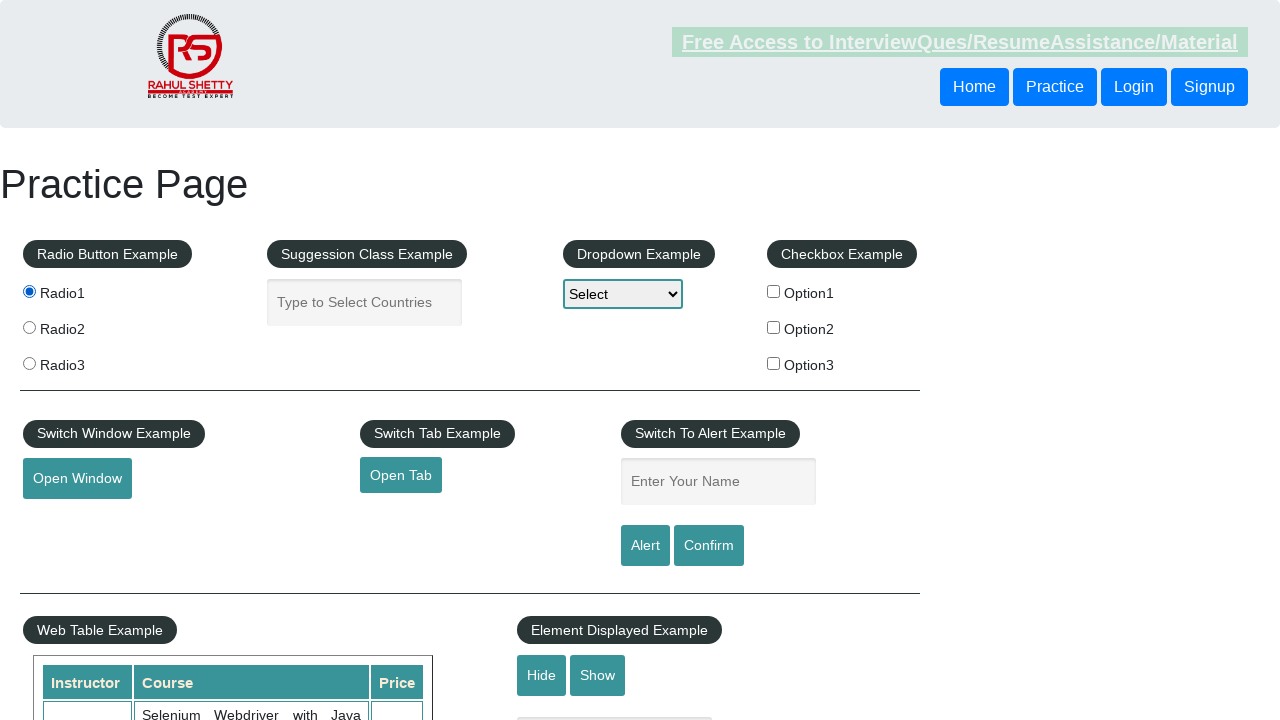

Radio button is already selected
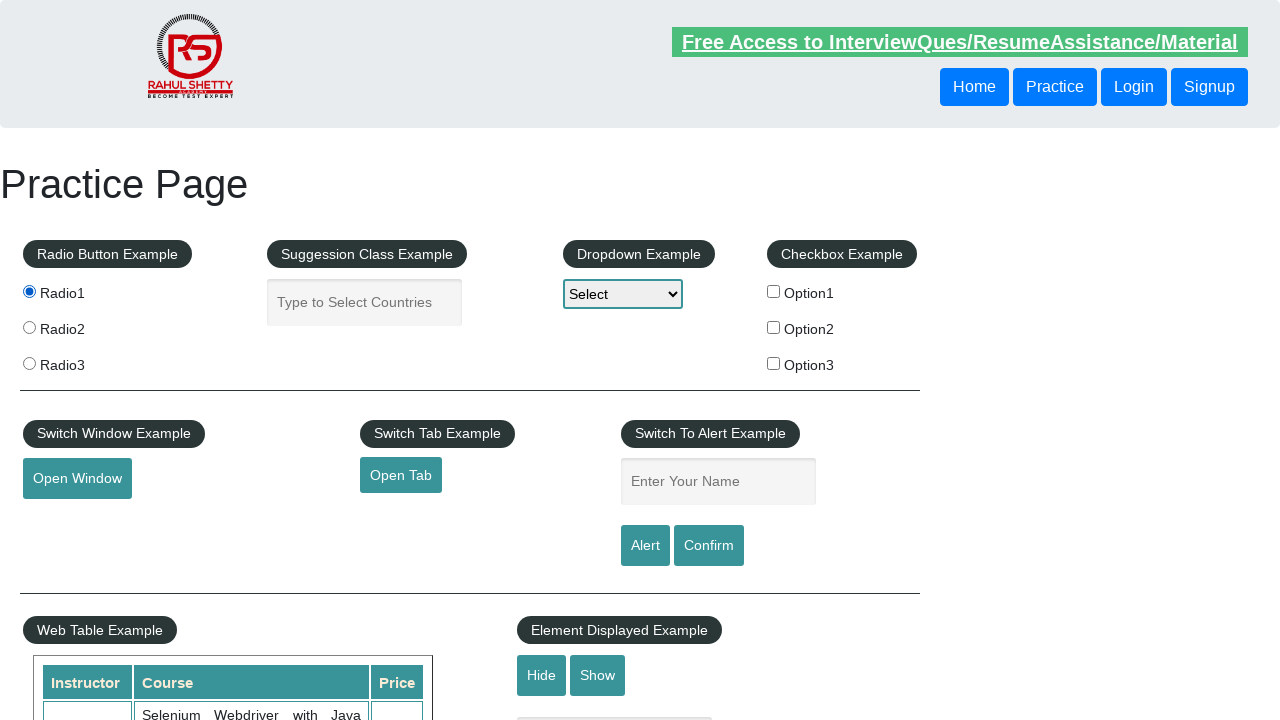

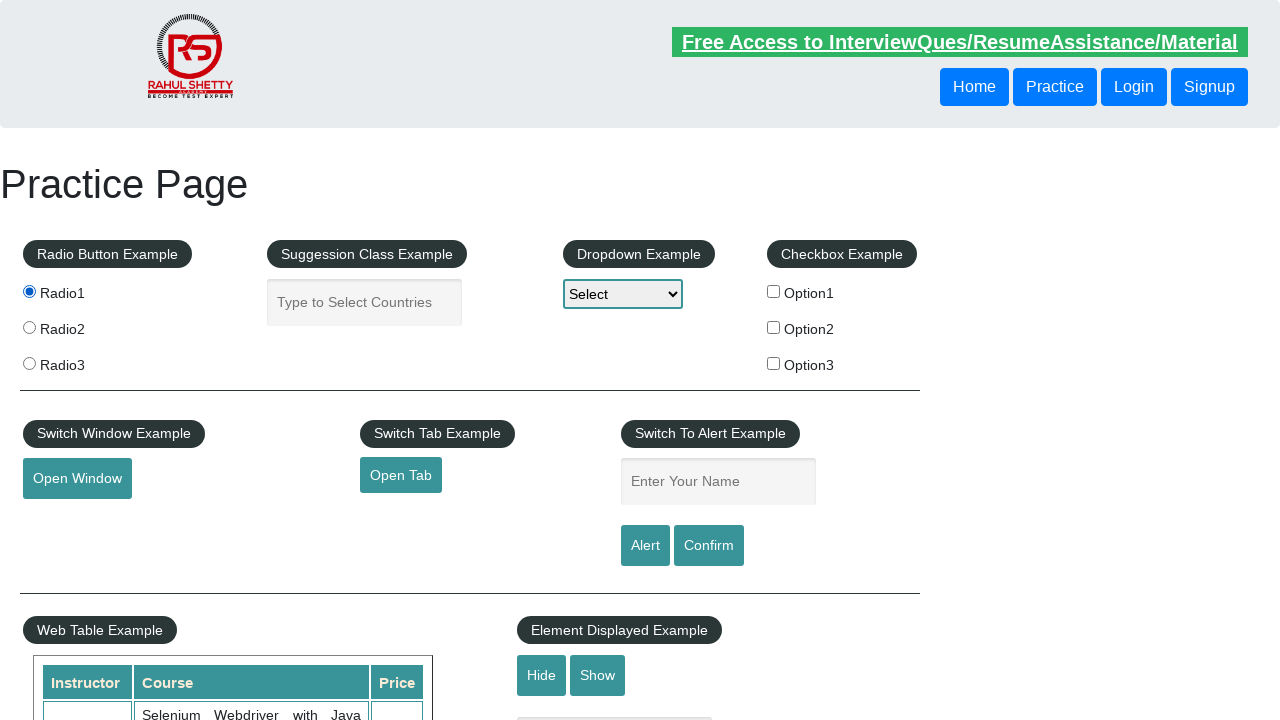